Tests user registration by filling out the sign-up form with username, email, and password fields and submitting

Starting URL: https://demo.learnwebdriverio.com/

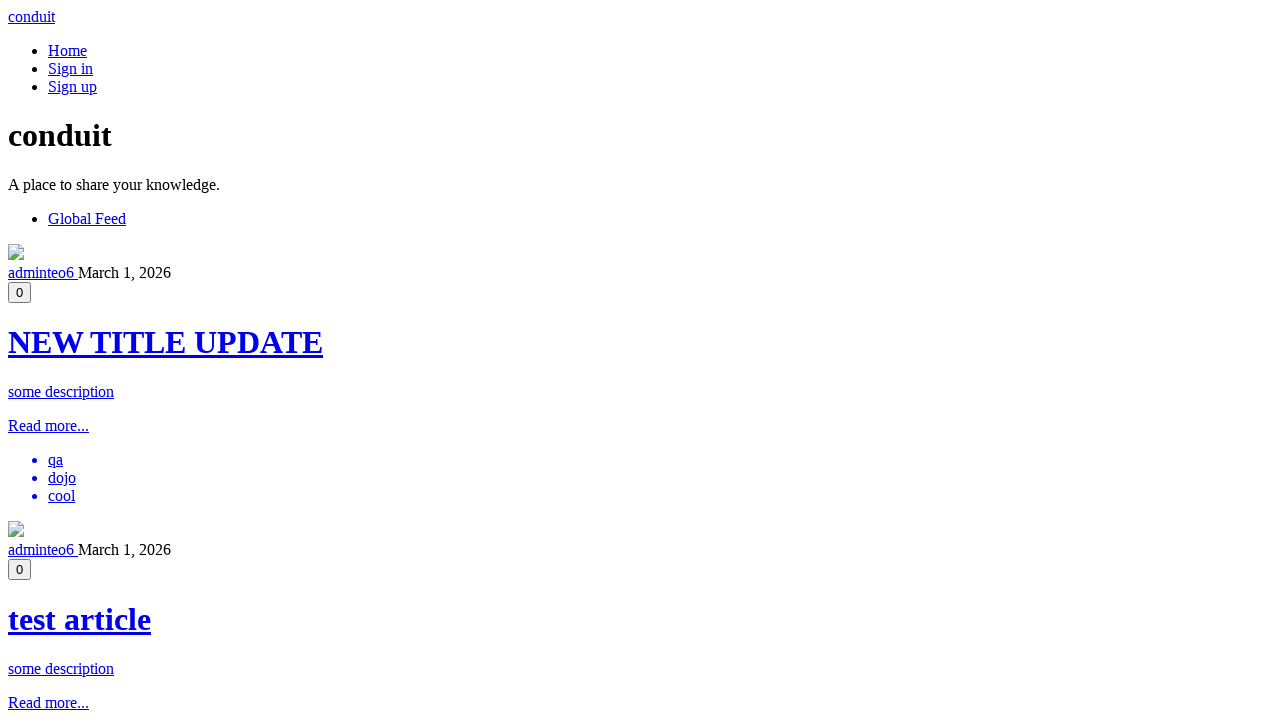

Clicked register link to navigate to sign-up form at (72, 86) on a[href="/register"]
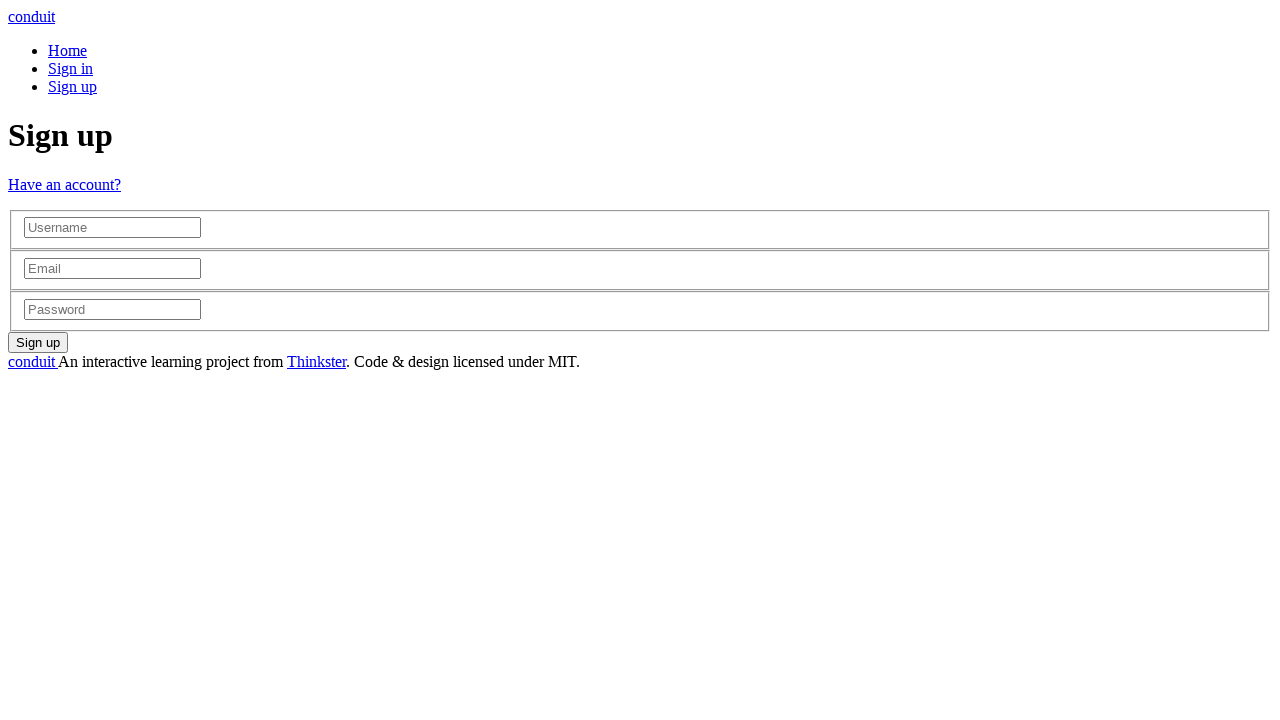

Filled username field with 'TestUser847' on input[placeholder="Username"]
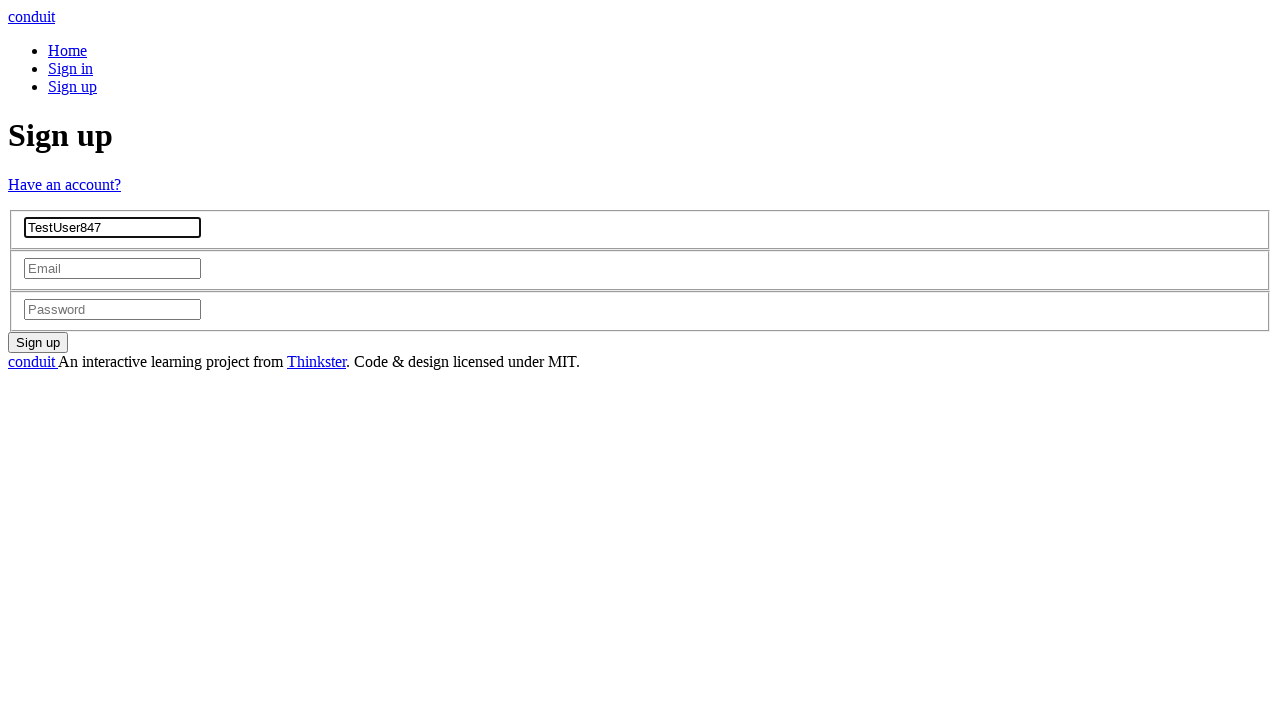

Filled email field with 'testuser847@example.com' on input[placeholder="Email"]
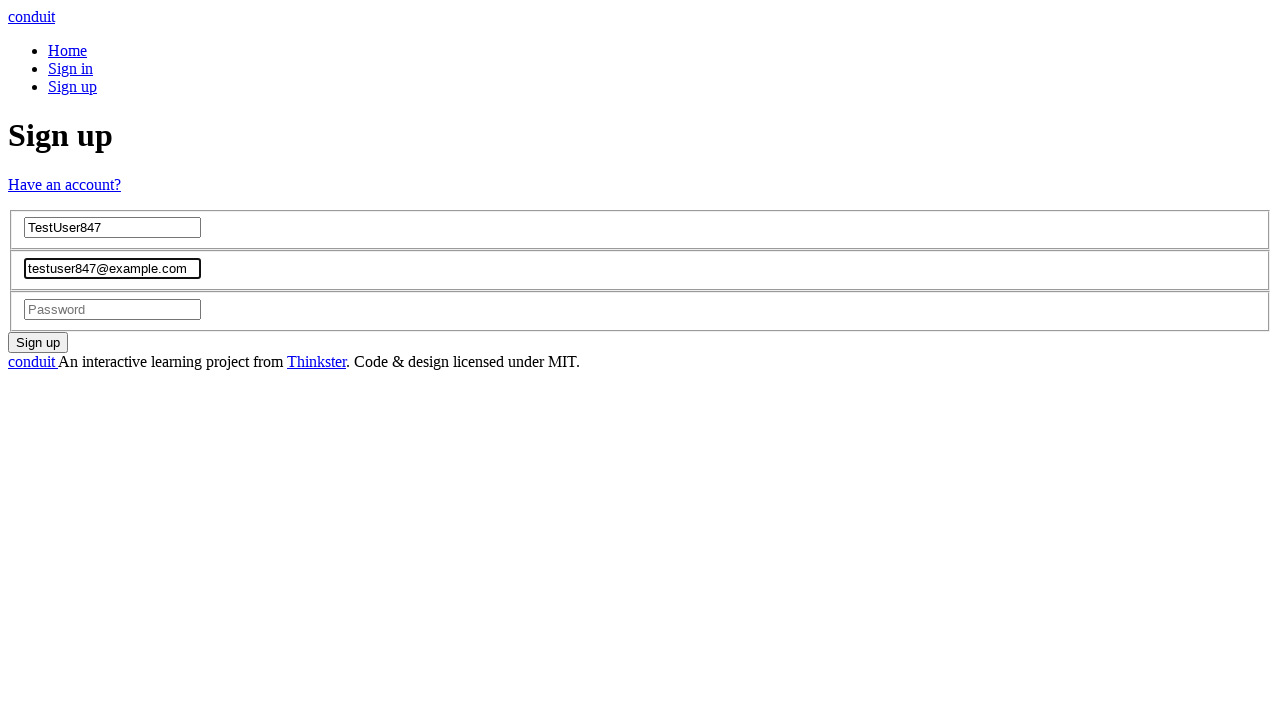

Filled password field with 'SecurePass789' on input[placeholder="Password"]
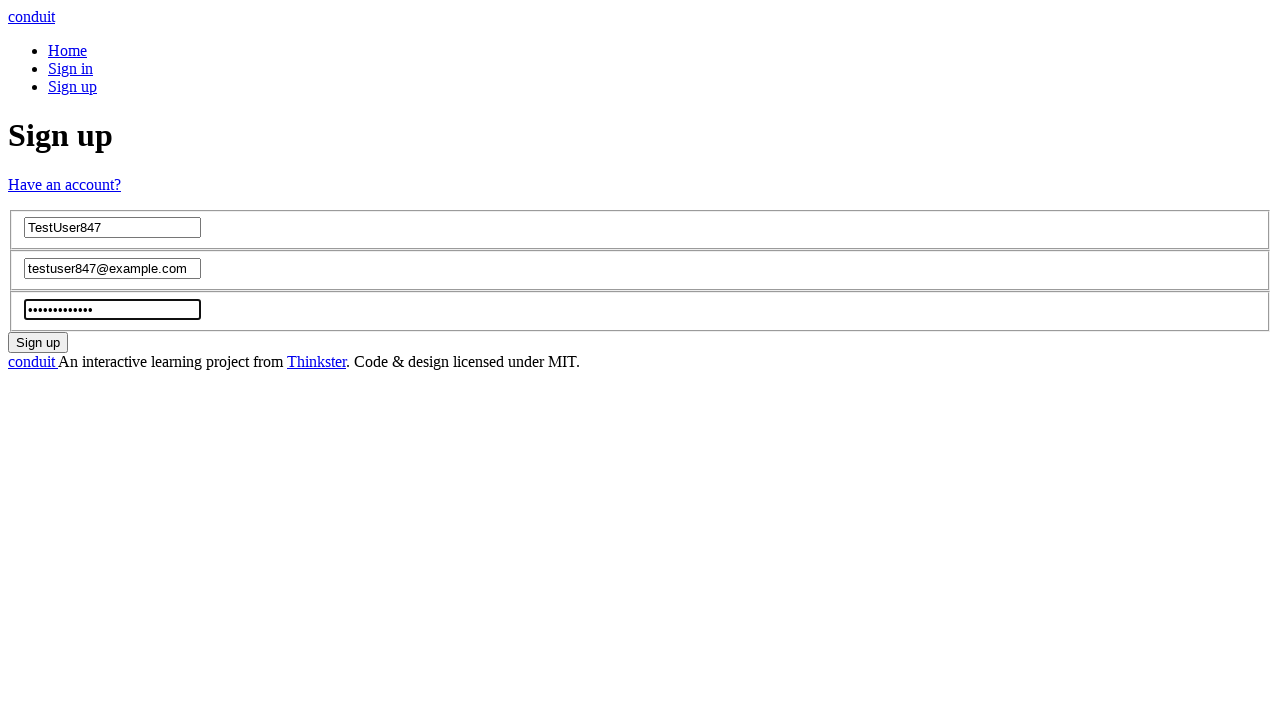

Clicked sign up button to submit registration form at (38, 342) on button[class*="btn btn-lg btn-primary pull-xs-right"]
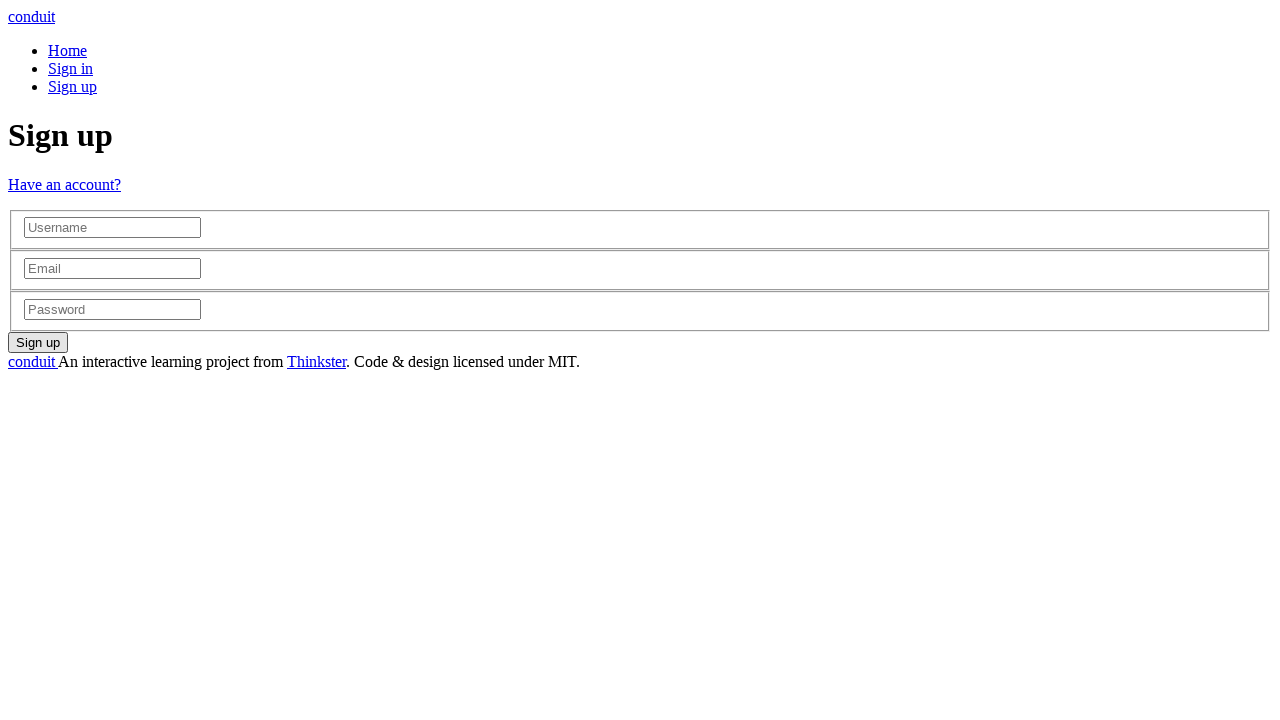

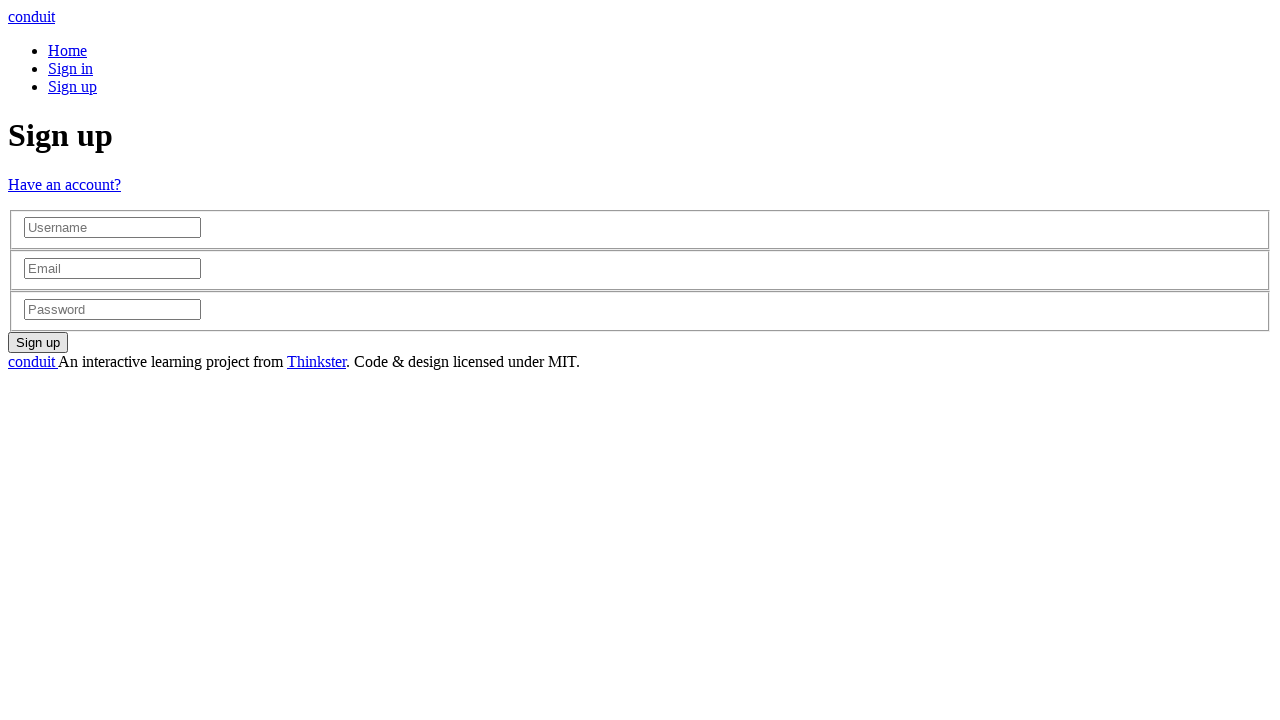